Tests a slow calculator application by setting a delay, performing a simple addition (7+8), and verifying the result equals 15

Starting URL: https://bonigarcia.dev/selenium-webdriver-java/slow-calculator.html

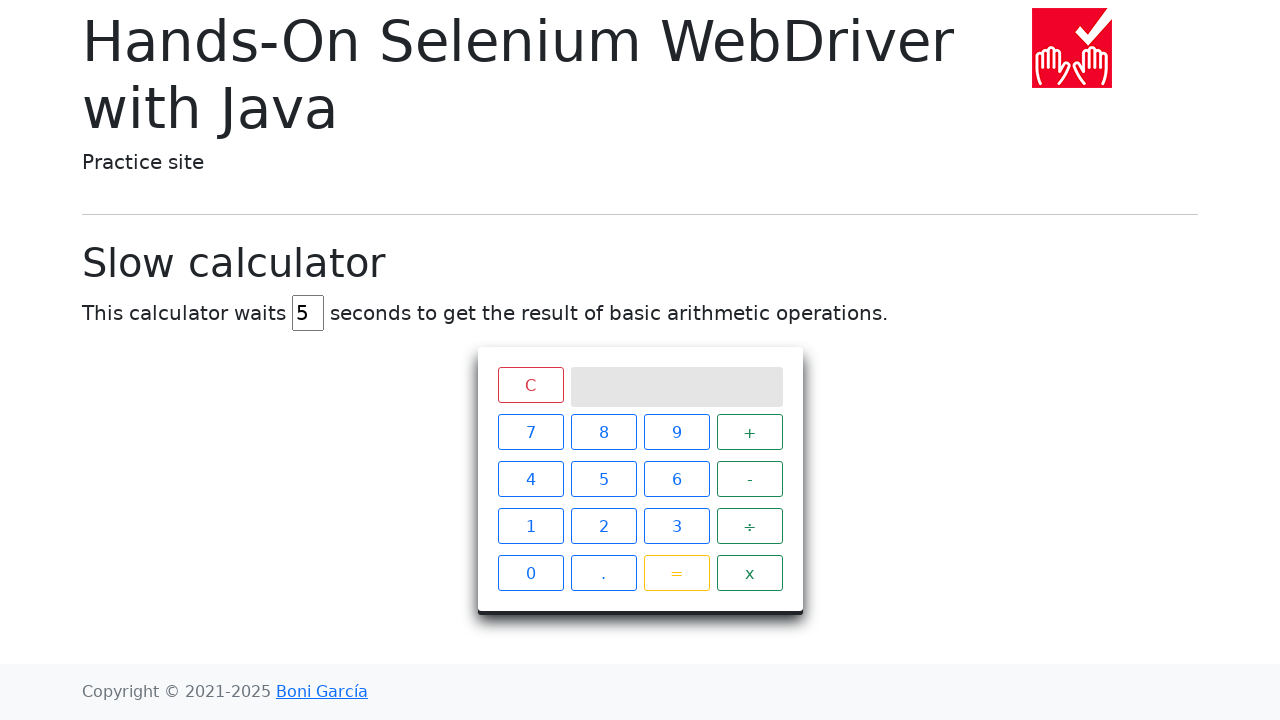

Cleared the delay input field on #delay
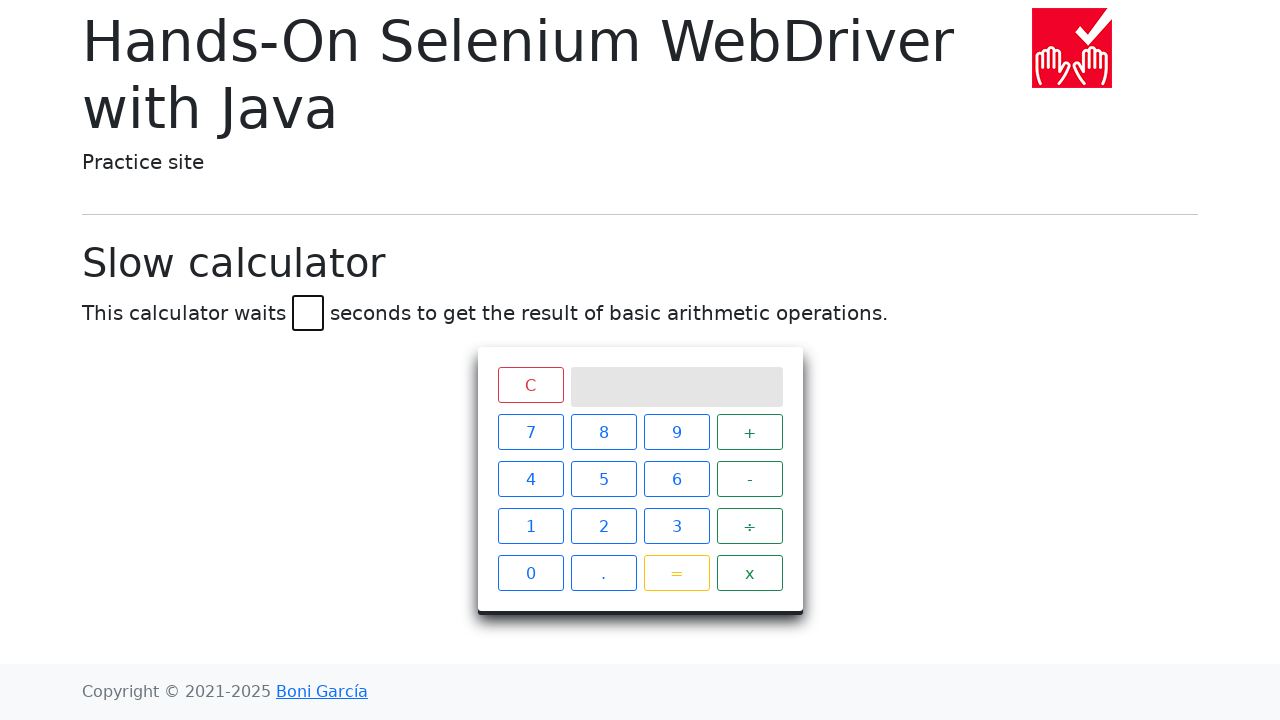

Set delay value to 45 seconds on #delay
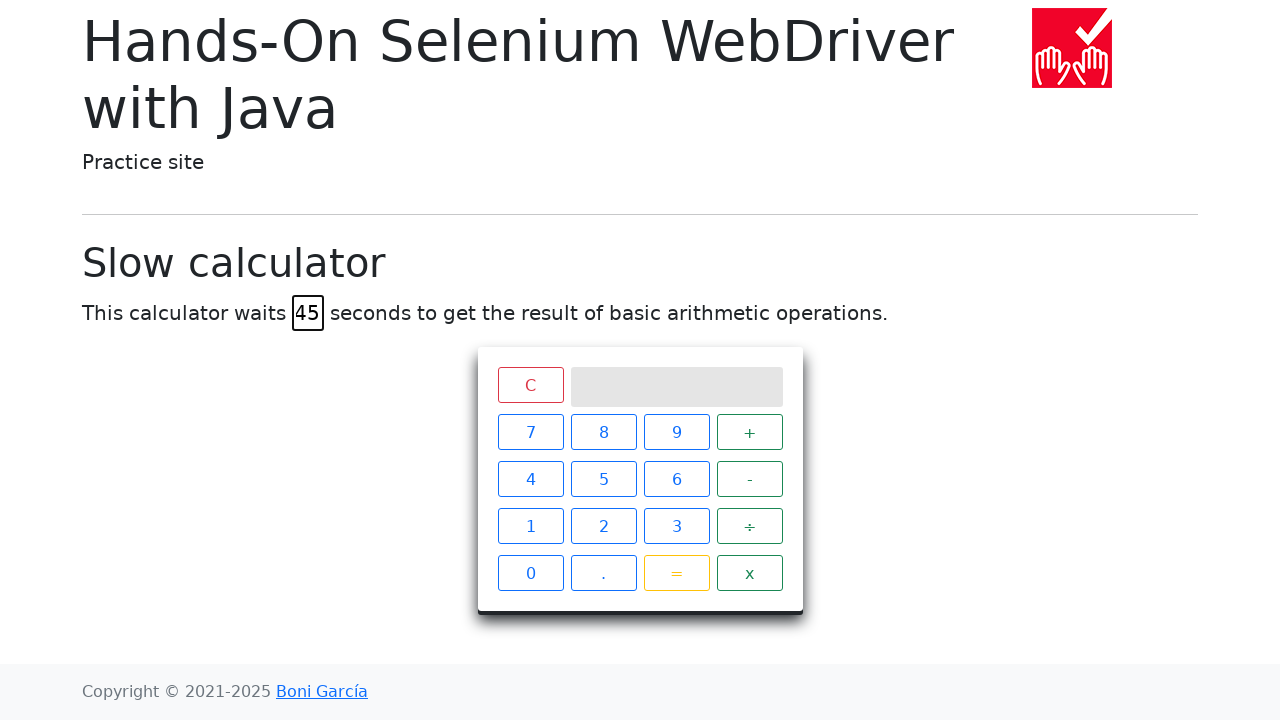

Clicked number 7 on calculator at (530, 432) on xpath=//span[text() = '7']
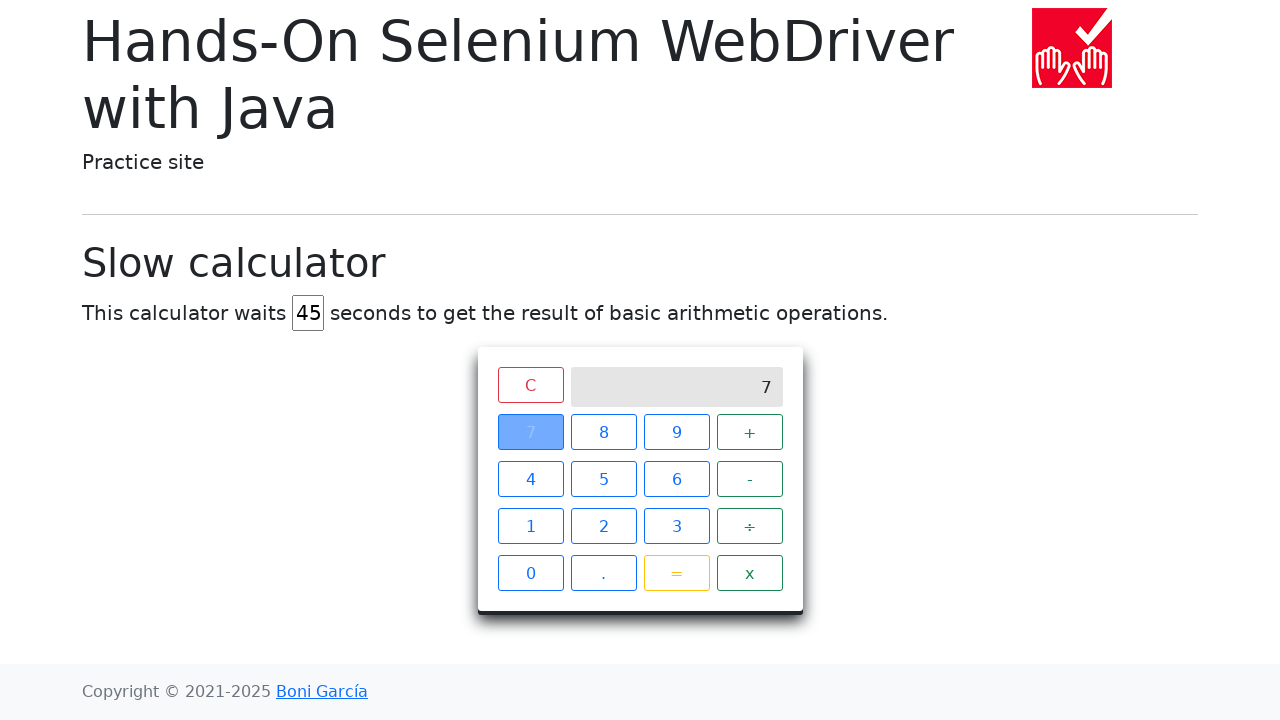

Clicked plus operator on calculator at (750, 432) on xpath=//span[text() = '+']
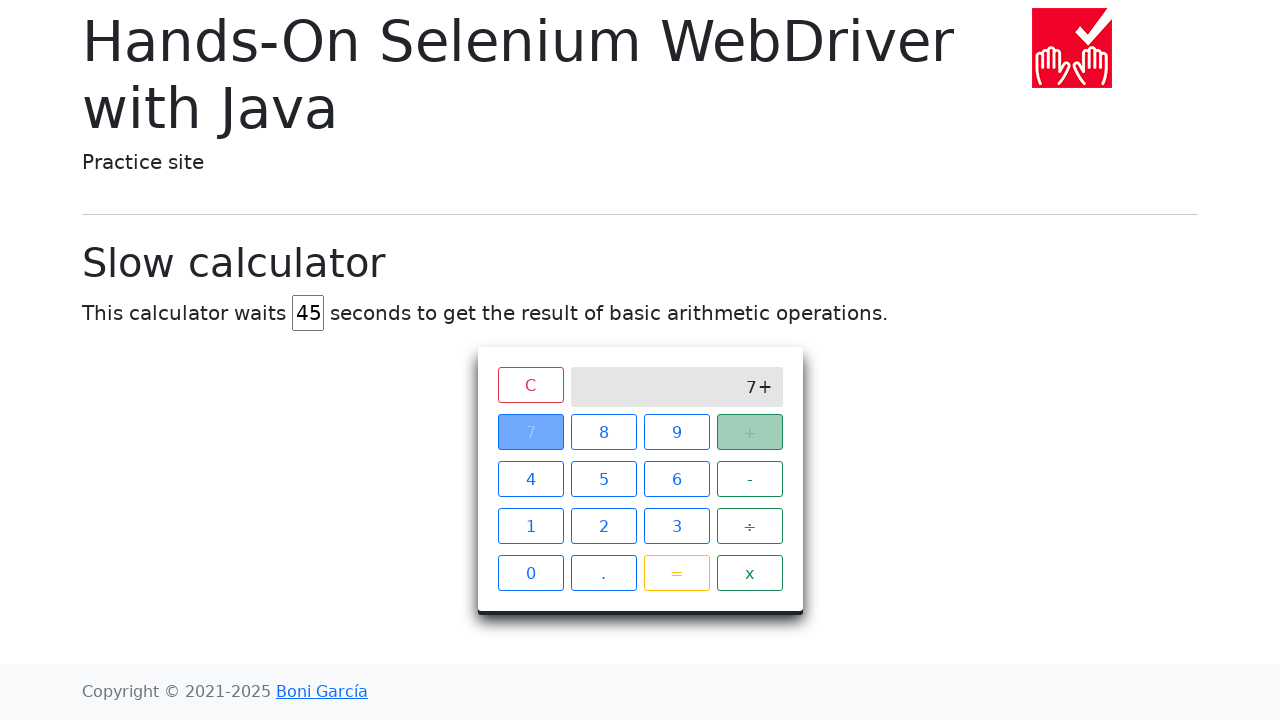

Clicked number 8 on calculator at (604, 432) on xpath=//span[text() = '8']
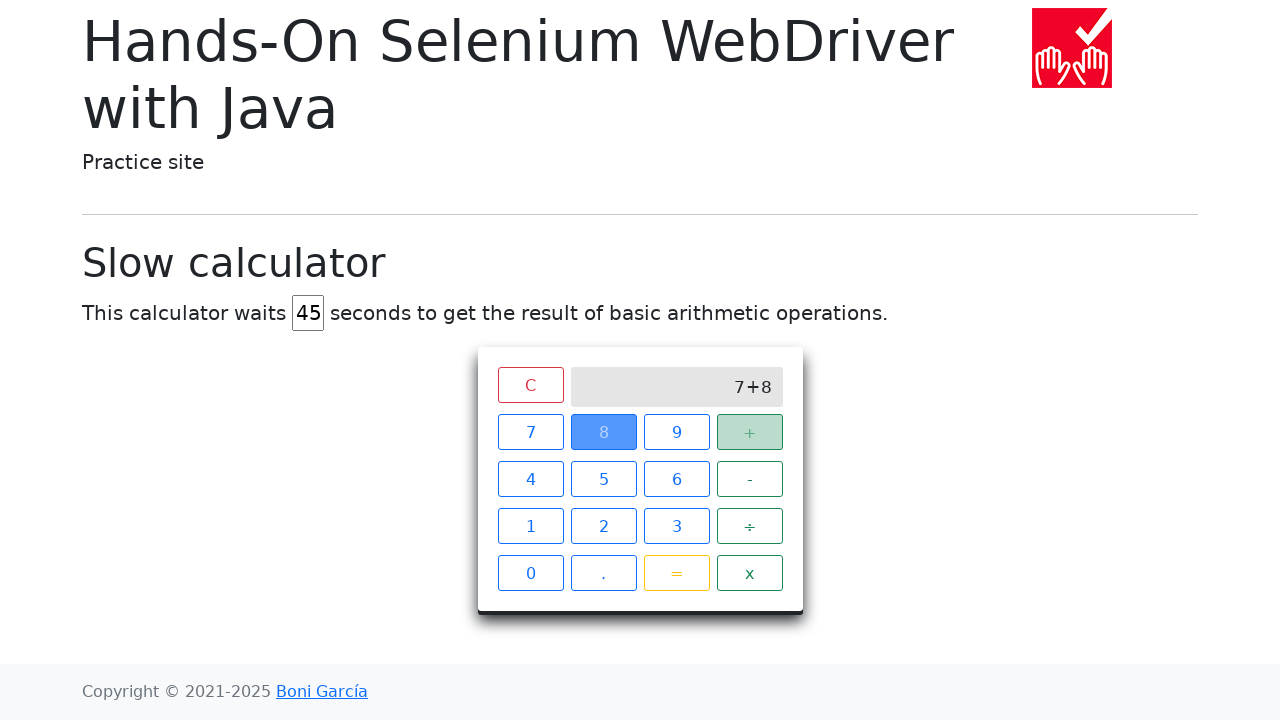

Clicked equals button to perform calculation at (676, 573) on xpath=//span[text() = '=']
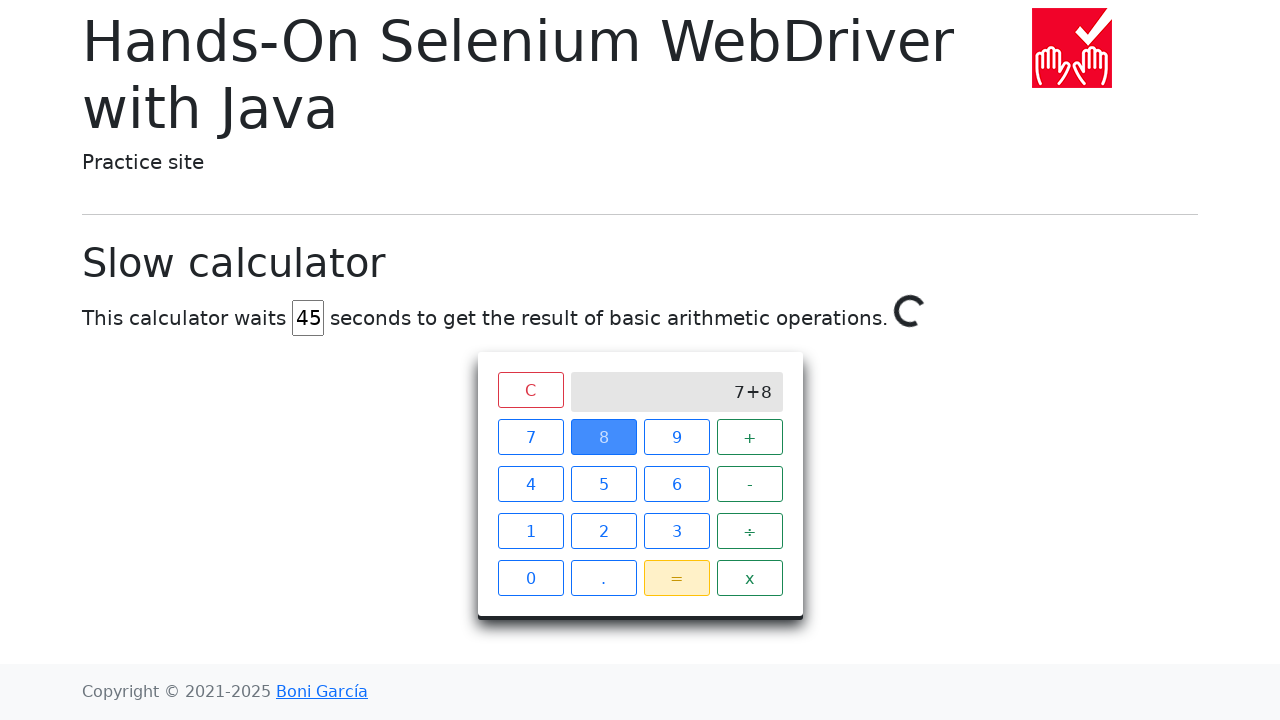

Waited for calculation result to display (15)
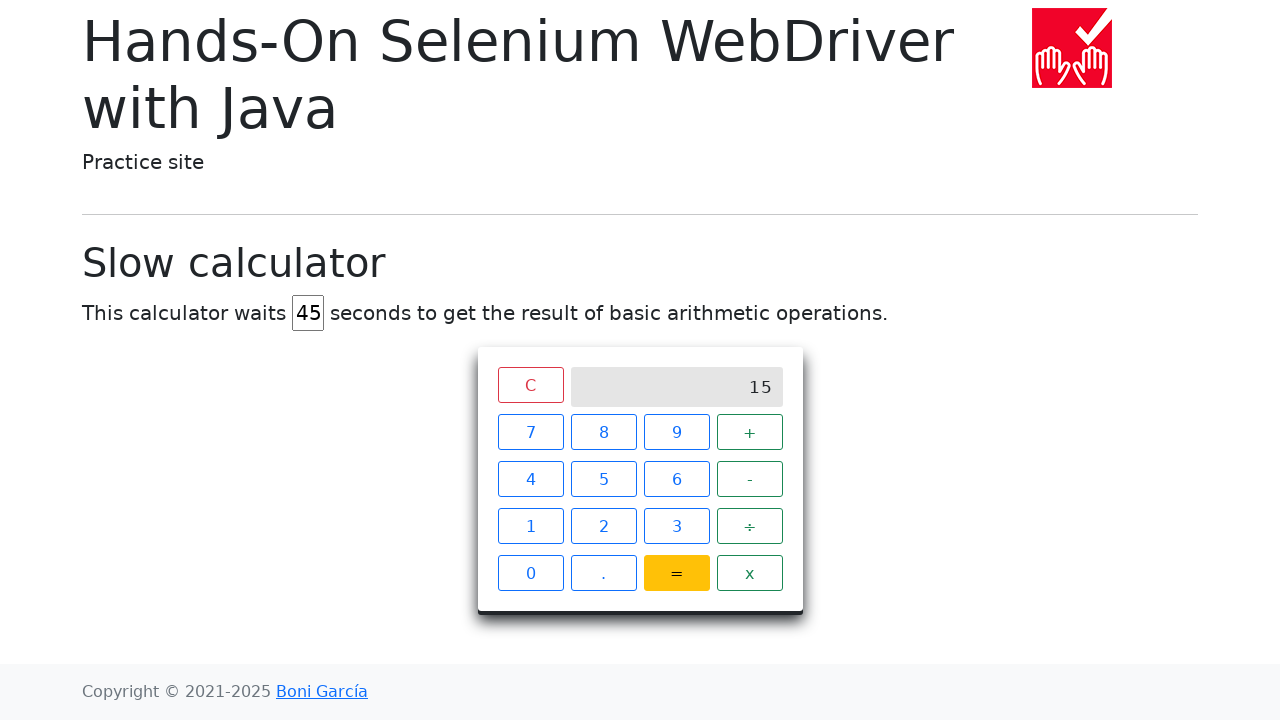

Retrieved result text from calculator screen
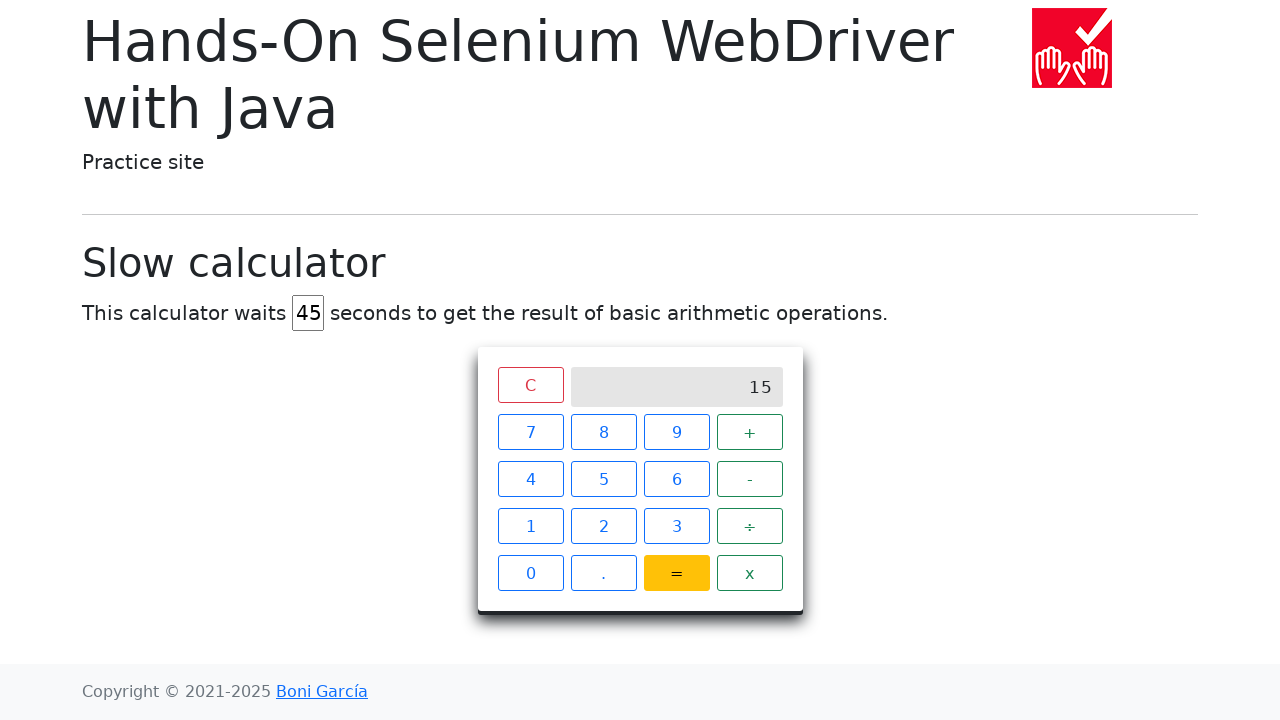

Verified that result equals 15
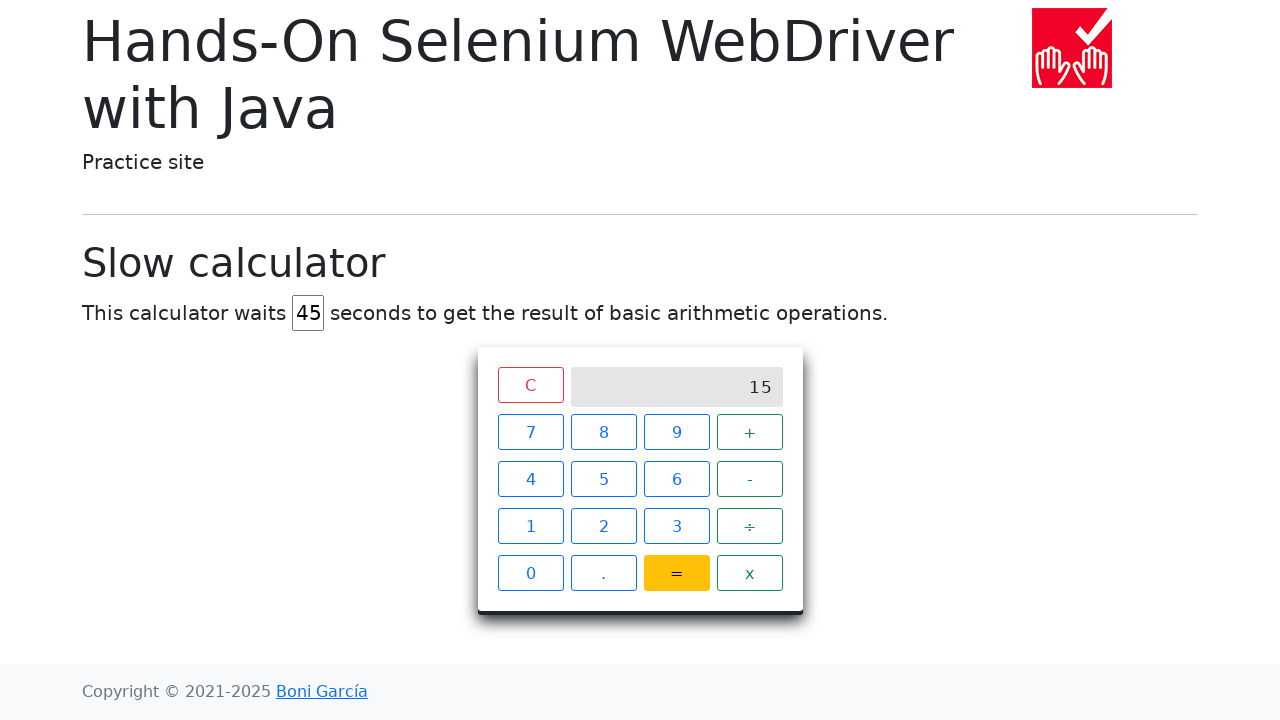

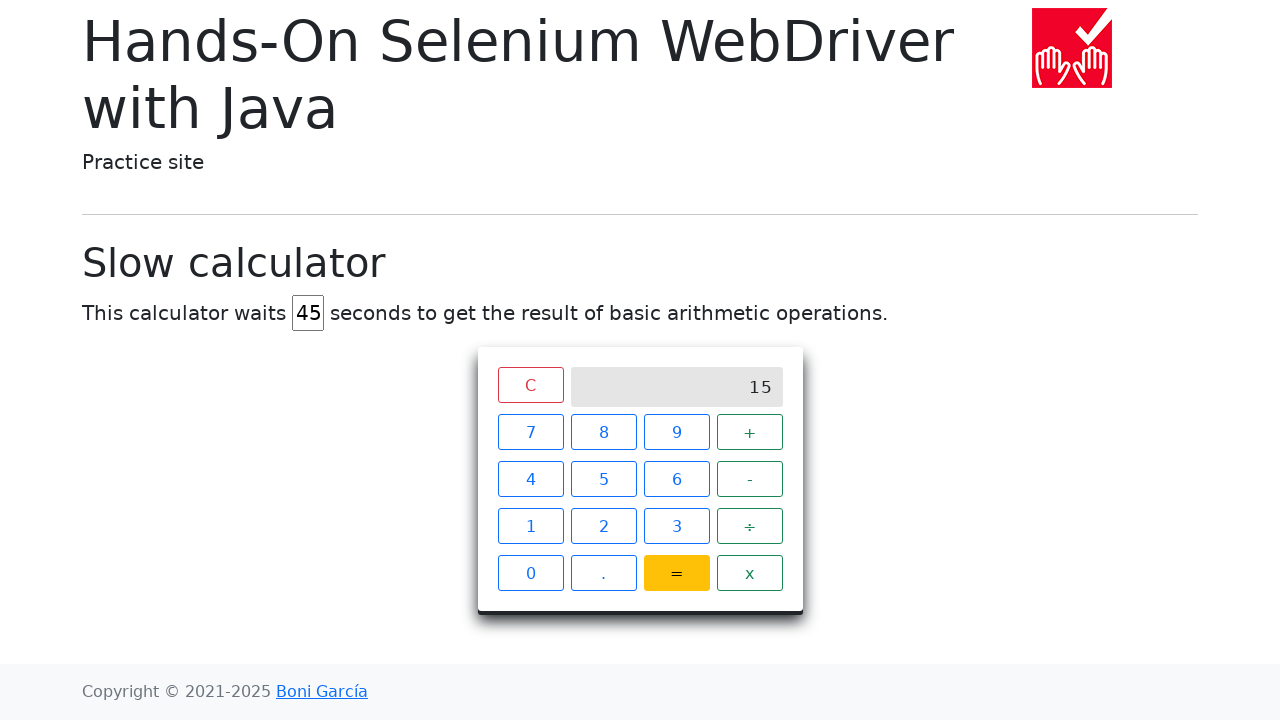